Tests alert handling functionality by clicking on alert with textbox, sending keys to the alert, and accepting it

Starting URL: https://demo.automationtesting.in/Alerts.html

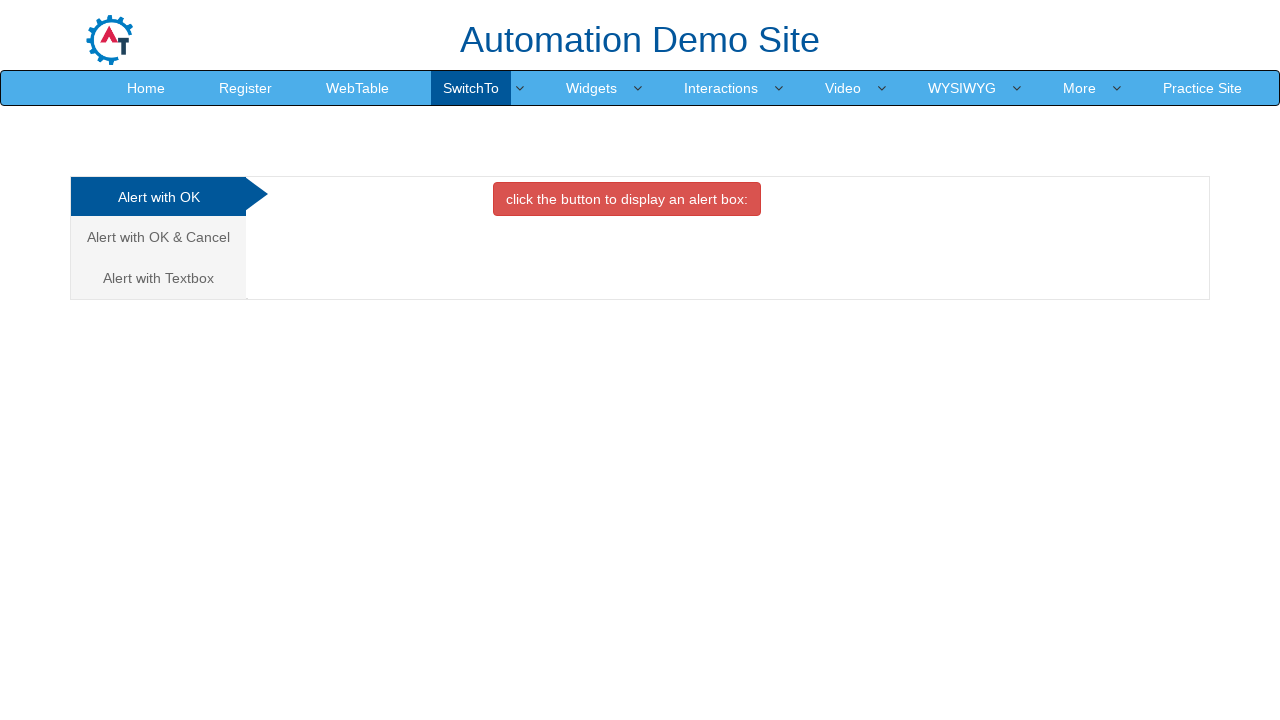

Clicked on 'Alert with Textbox' tab at (158, 278) on text='Alert with Textbox '
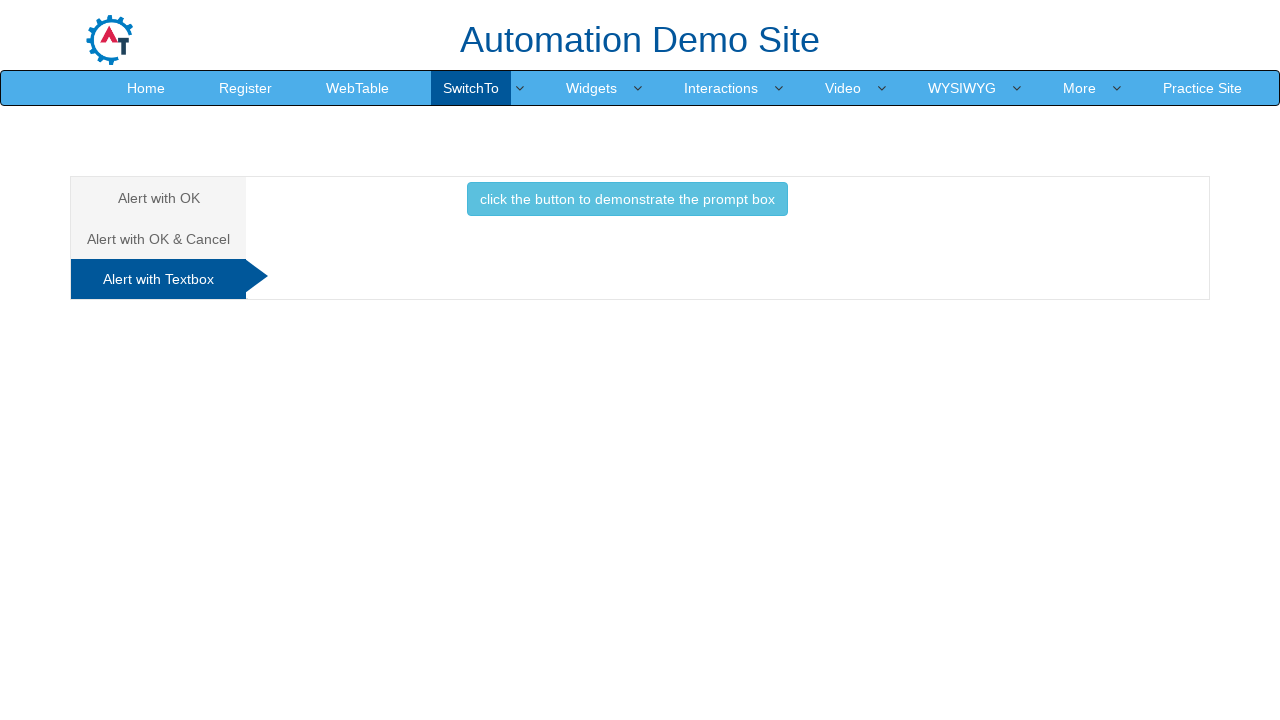

Clicked button to show alert with textbox at (627, 199) on .btn-info
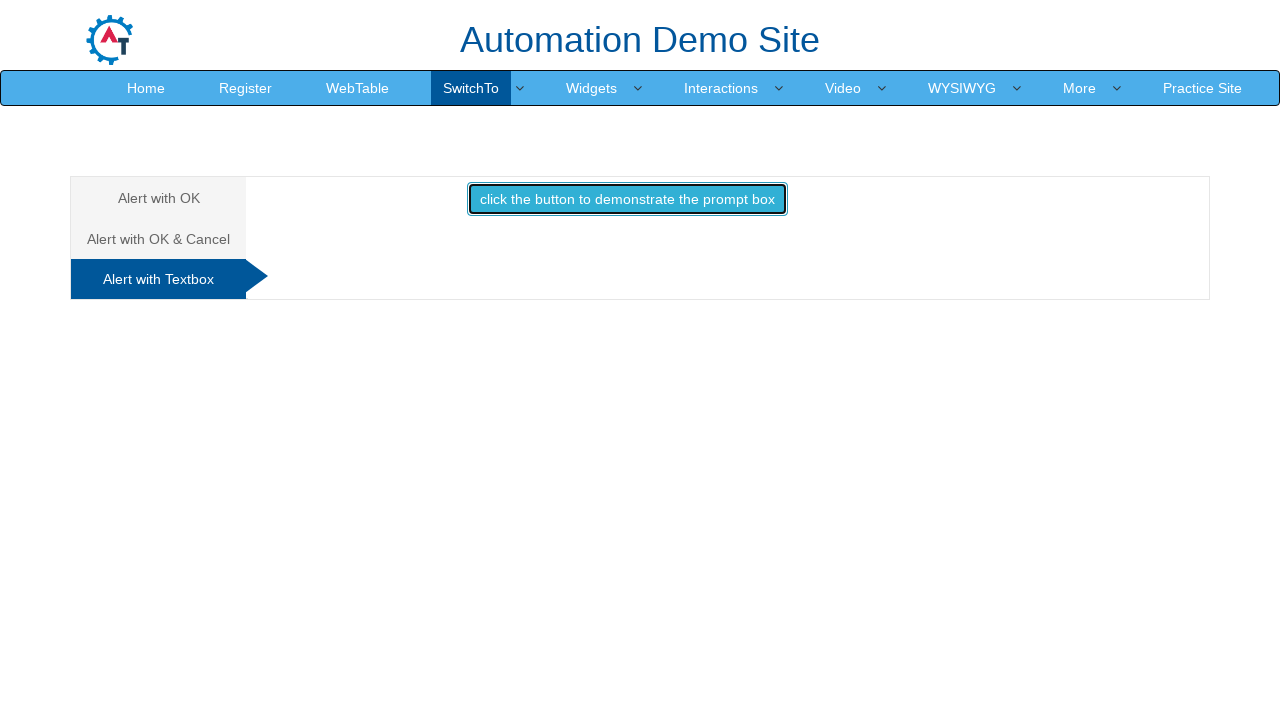

Set up dialog handler to accept alert with text 'Mili'
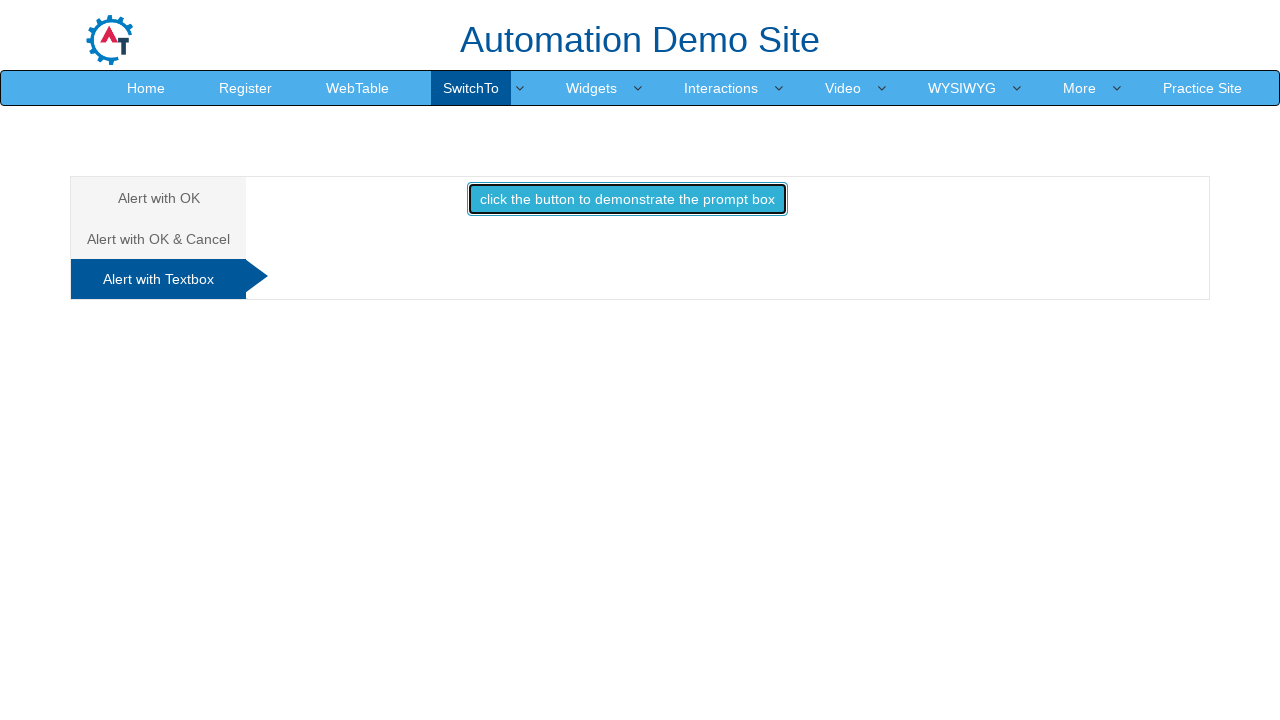

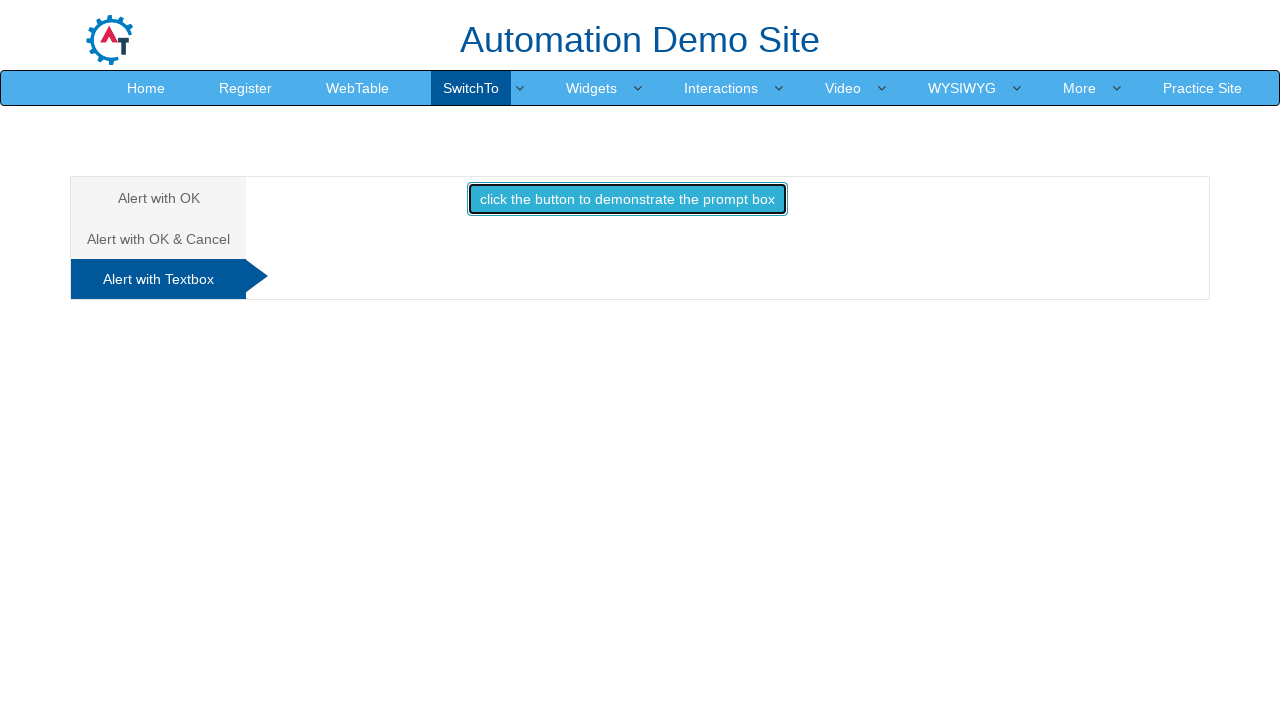